Tests adding a specific product (Cucumber) to cart on an e-commerce practice site by iterating through product list and clicking the corresponding Add to Cart button

Starting URL: https://rahulshettyacademy.com/seleniumPractise/#/

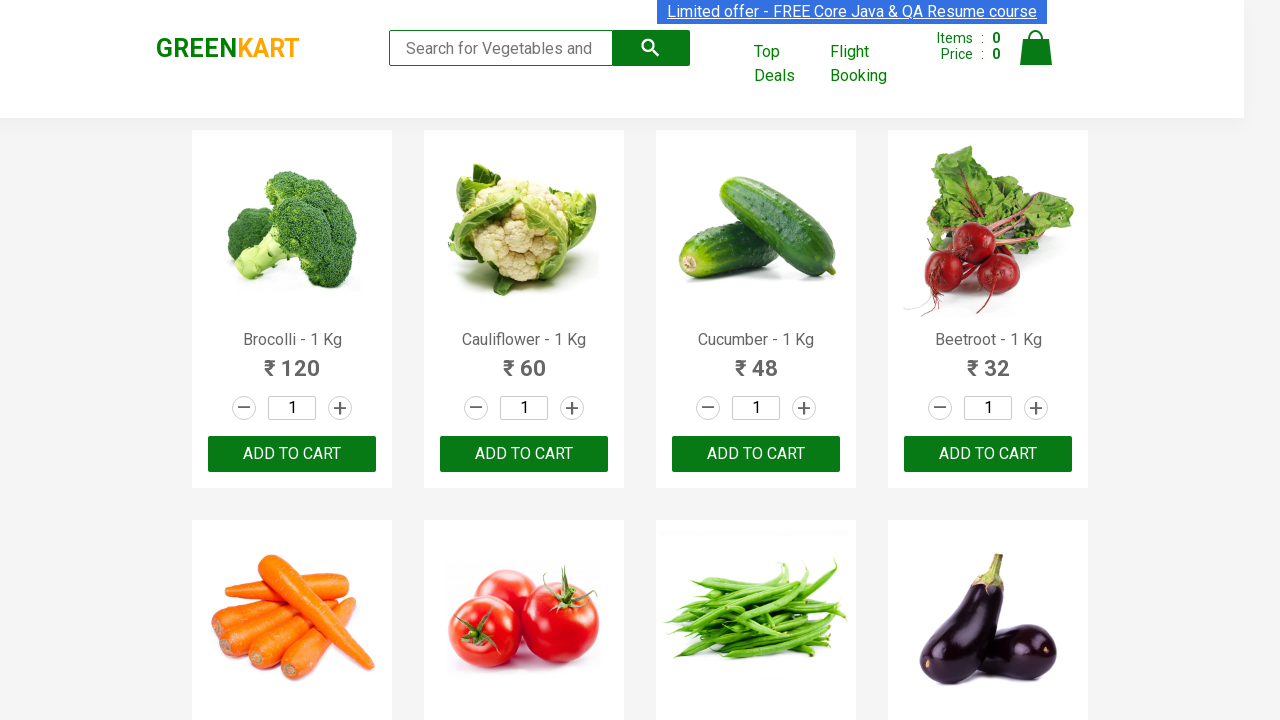

Waited for product list to load
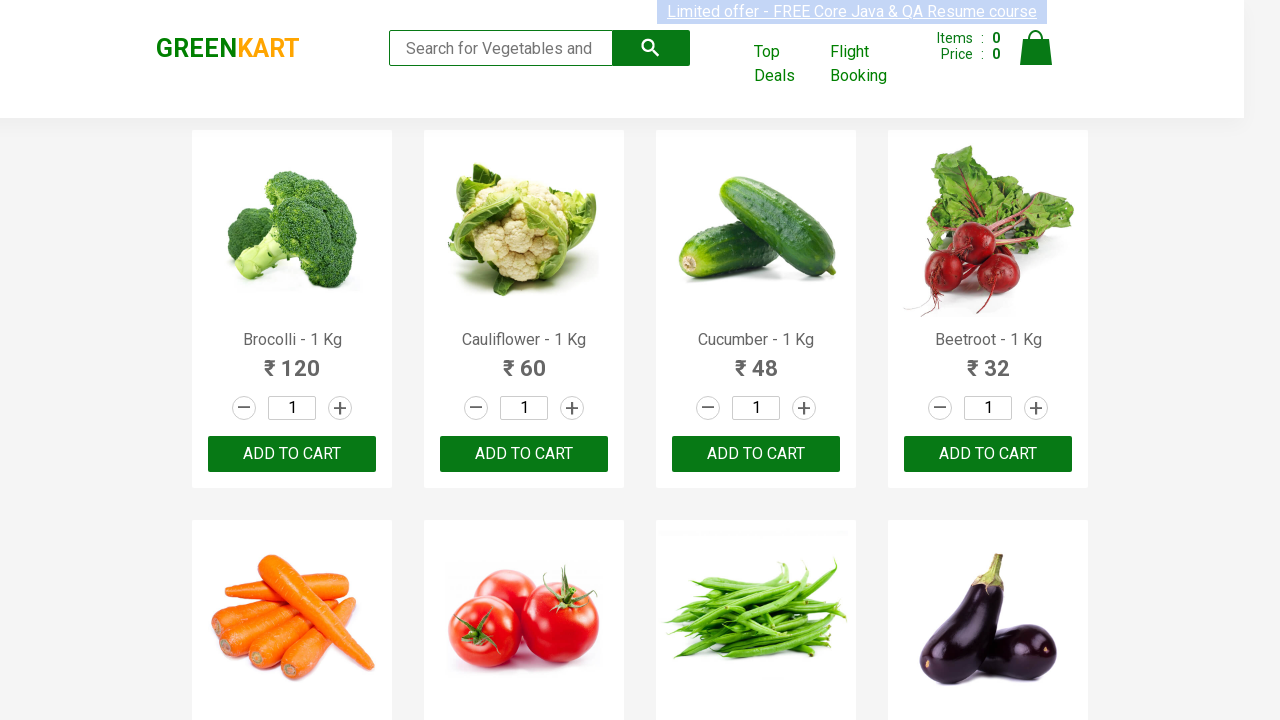

Retrieved all product name elements from the page
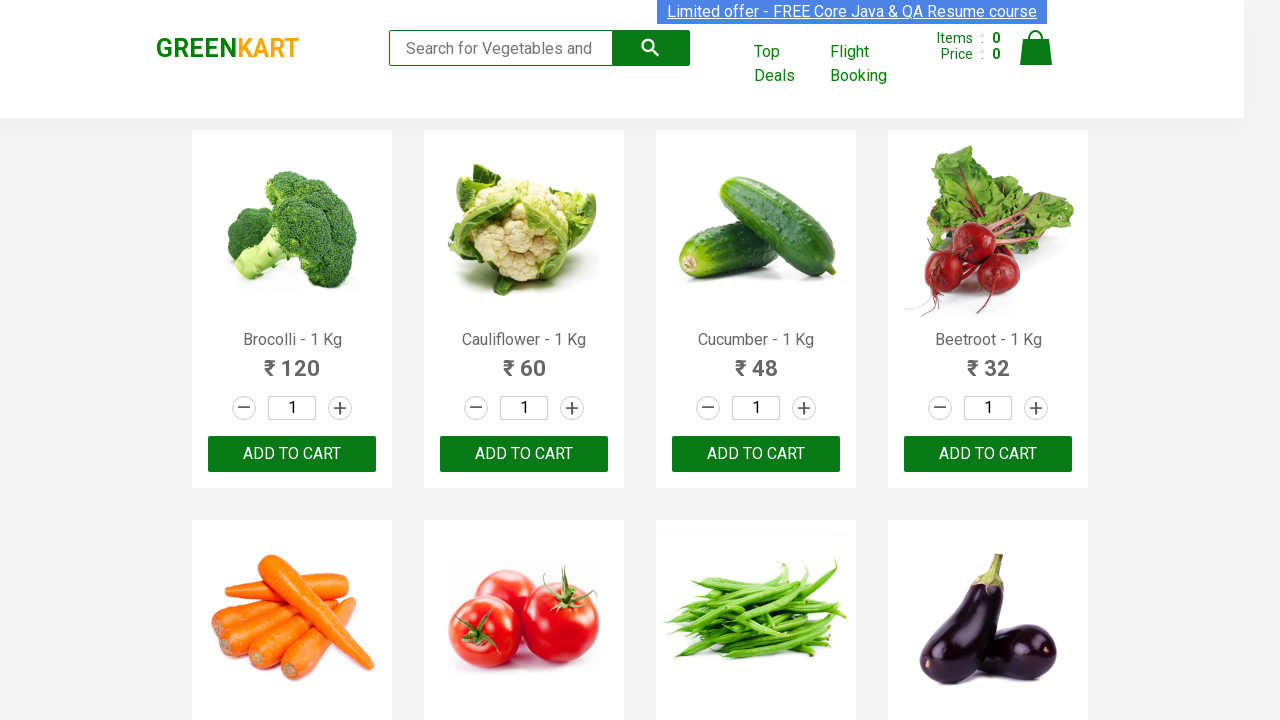

Retrieved all Add to Cart buttons from the page
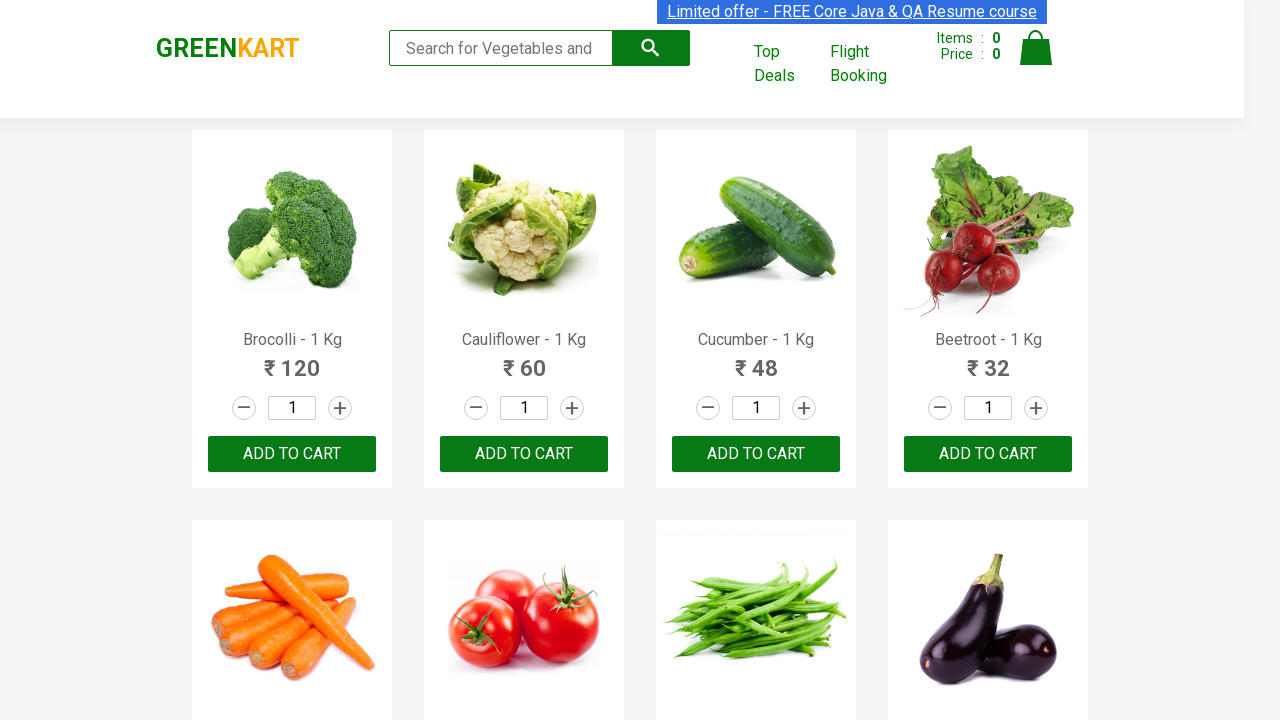

Found and clicked Add to Cart button for 'Cucumber' product at (756, 454) on div.product-action button[type='button'] >> nth=2
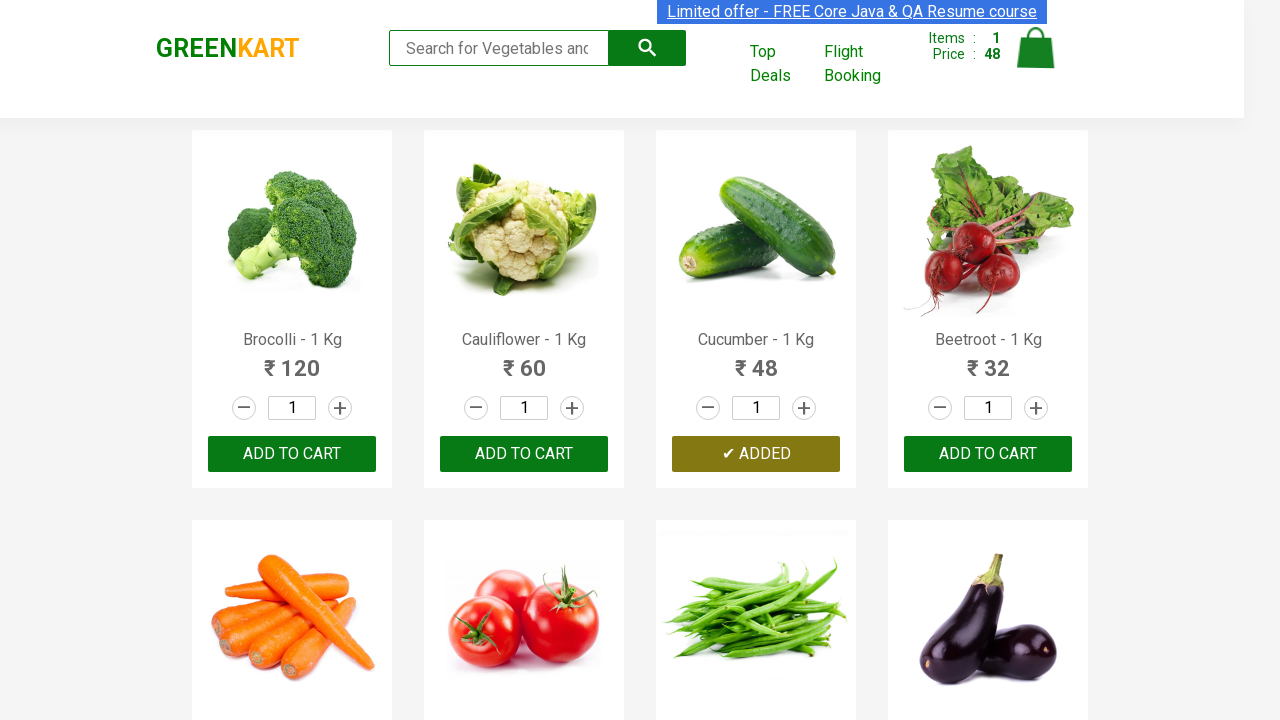

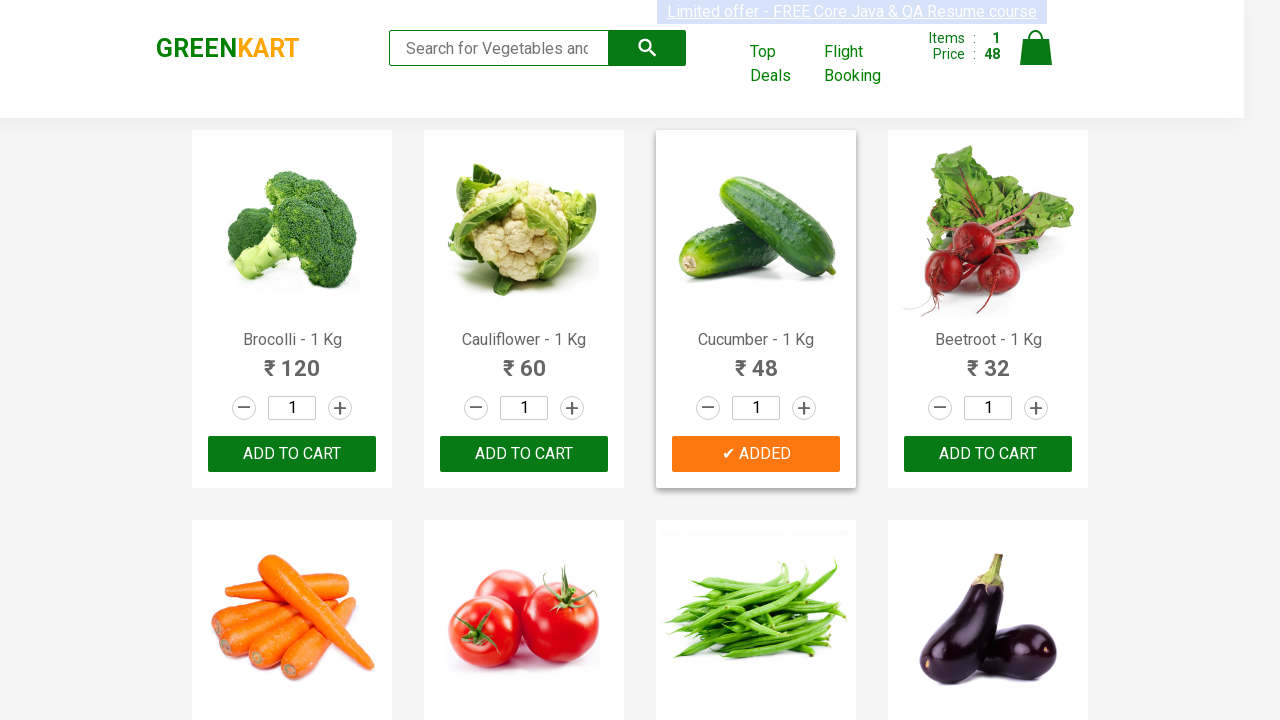